Tests Summernote editor by typing text, selecting all, and applying bold and underline formatting

Starting URL: https://demo.automationtesting.in/SummerNote.html

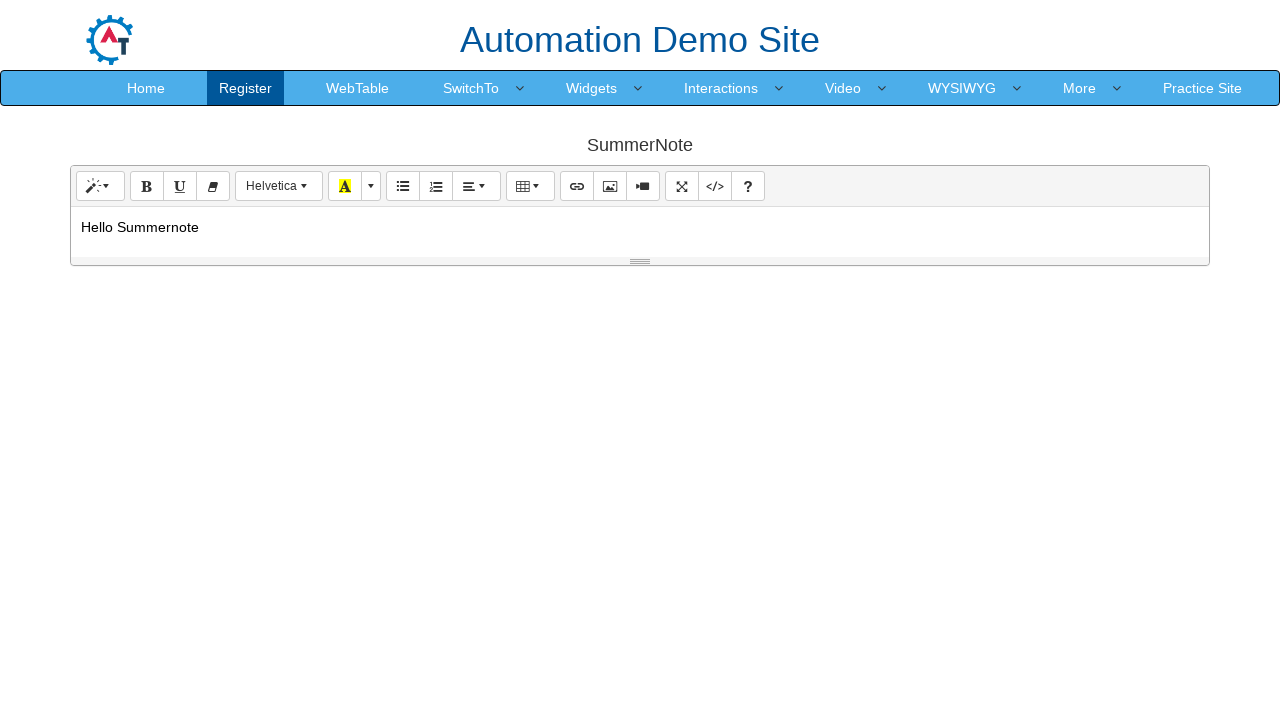

Located Summernote editor element
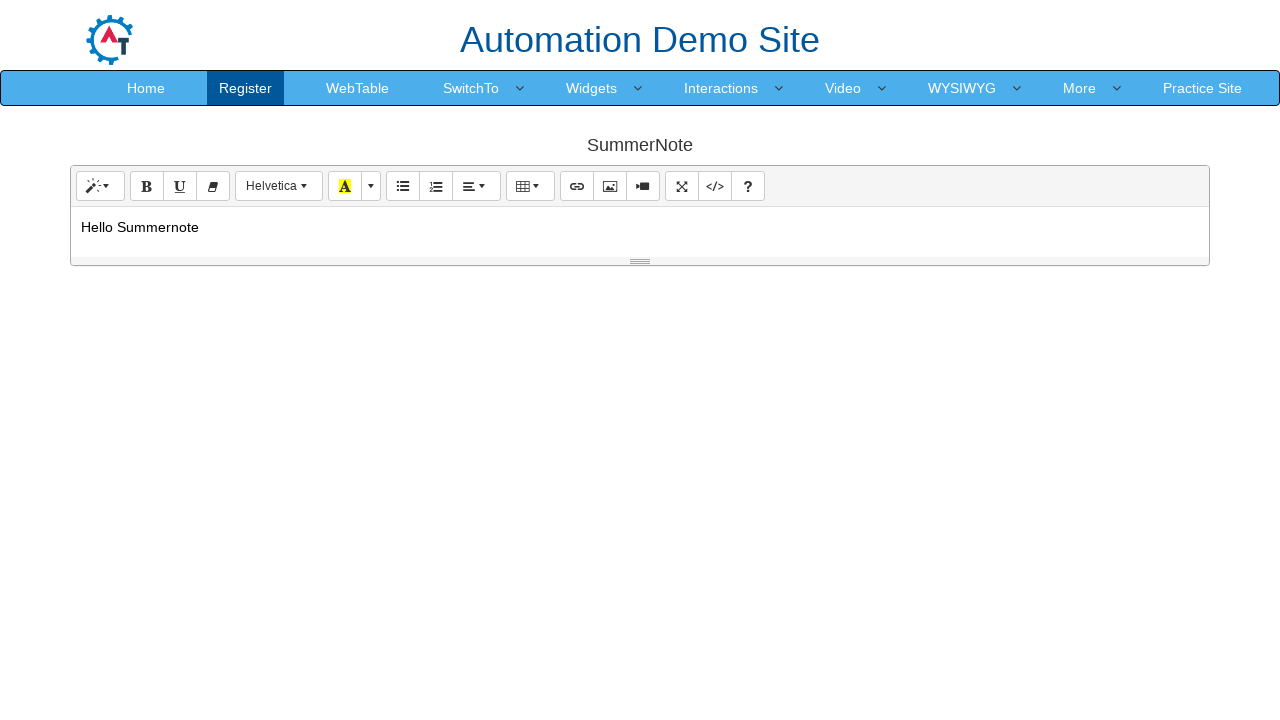

Clicked on Summernote editor to focus at (640, 232) on xpath=/html/body/section/div[1]/div/div/div[2]/div[3]/div[2]
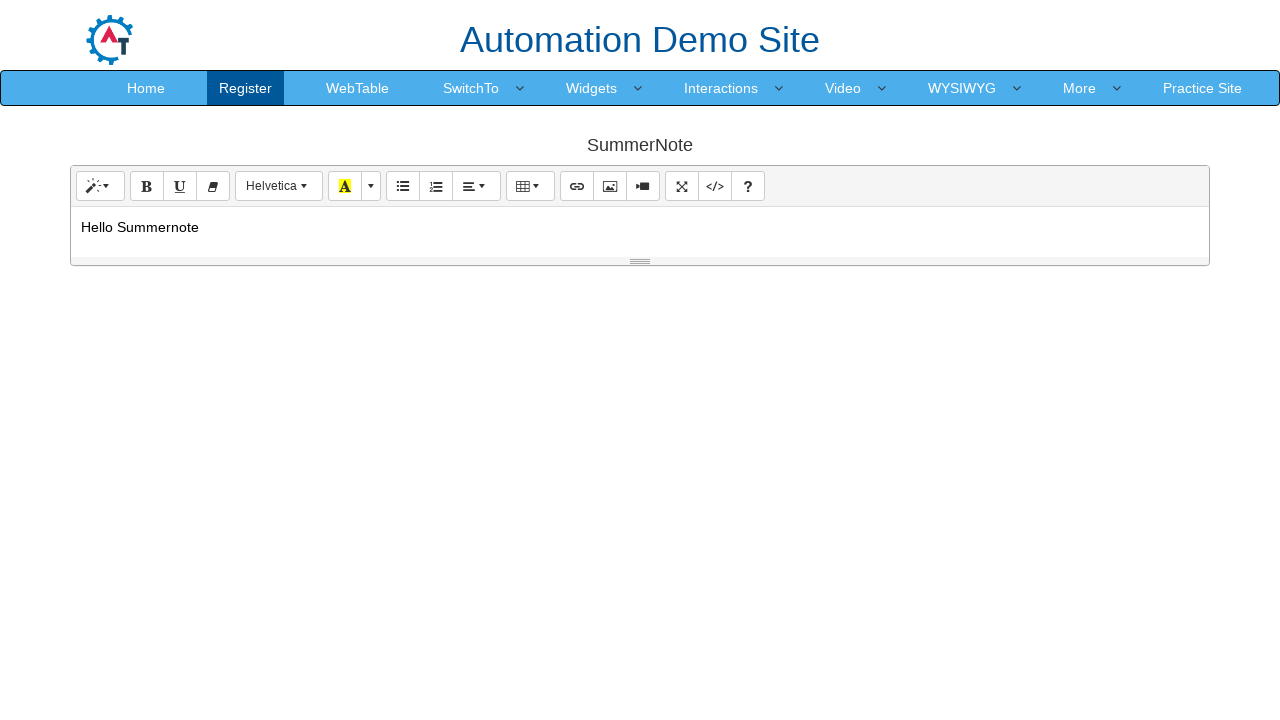

Typed 'LEONARDO' into the editor on xpath=/html/body/section/div[1]/div/div/div[2]/div[3]/div[2]
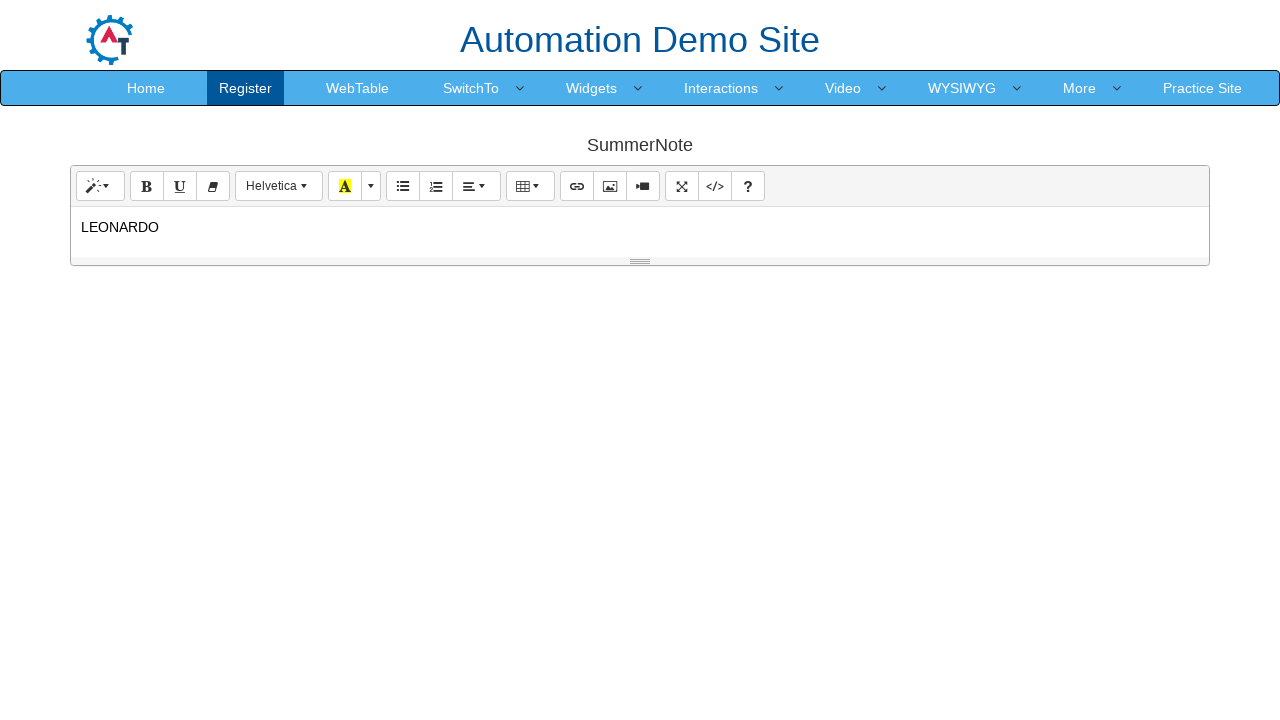

Focused on the editor on xpath=/html/body/section/div[1]/div/div/div[2]/div[3]/div[2]
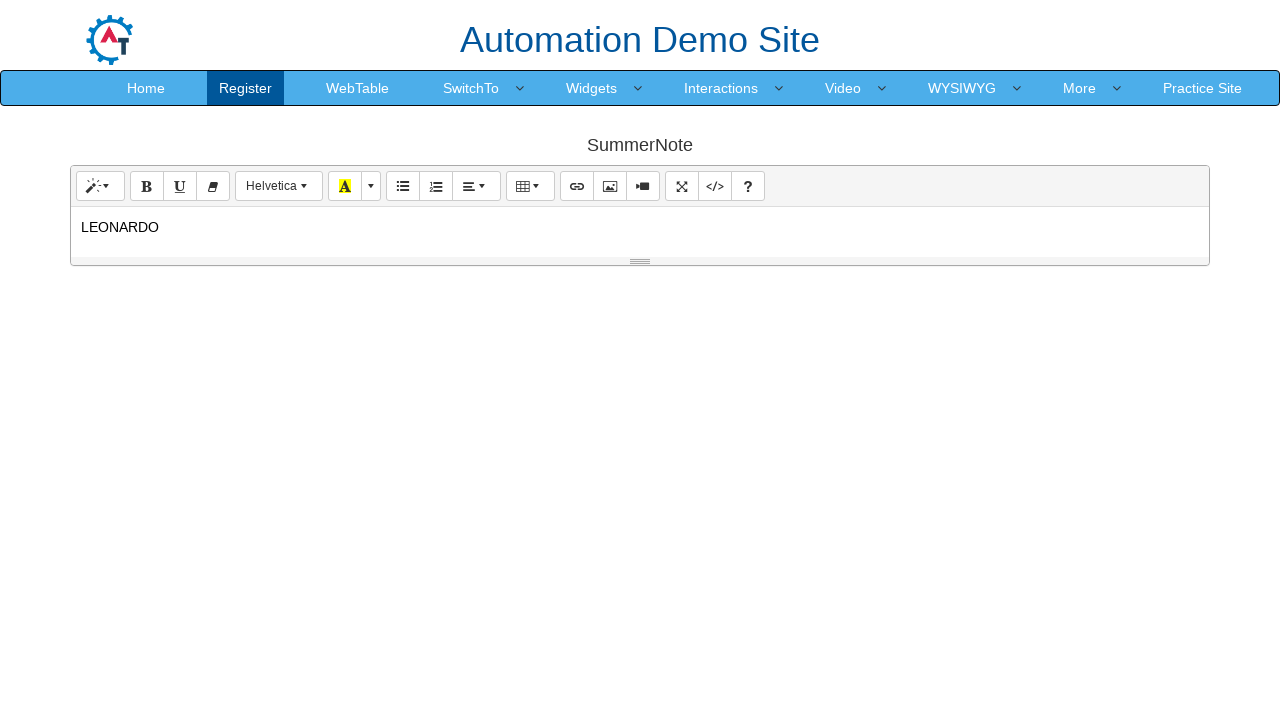

Pressed Control key down
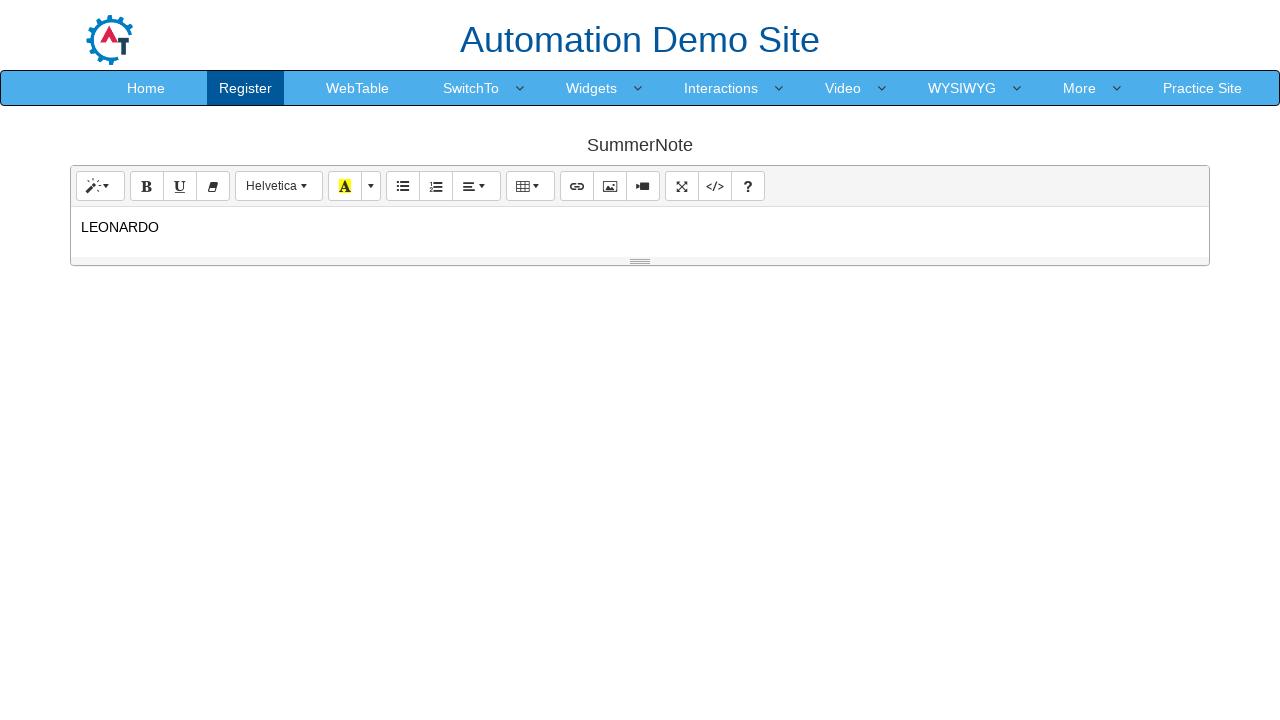

Pressed KeyA to select all text
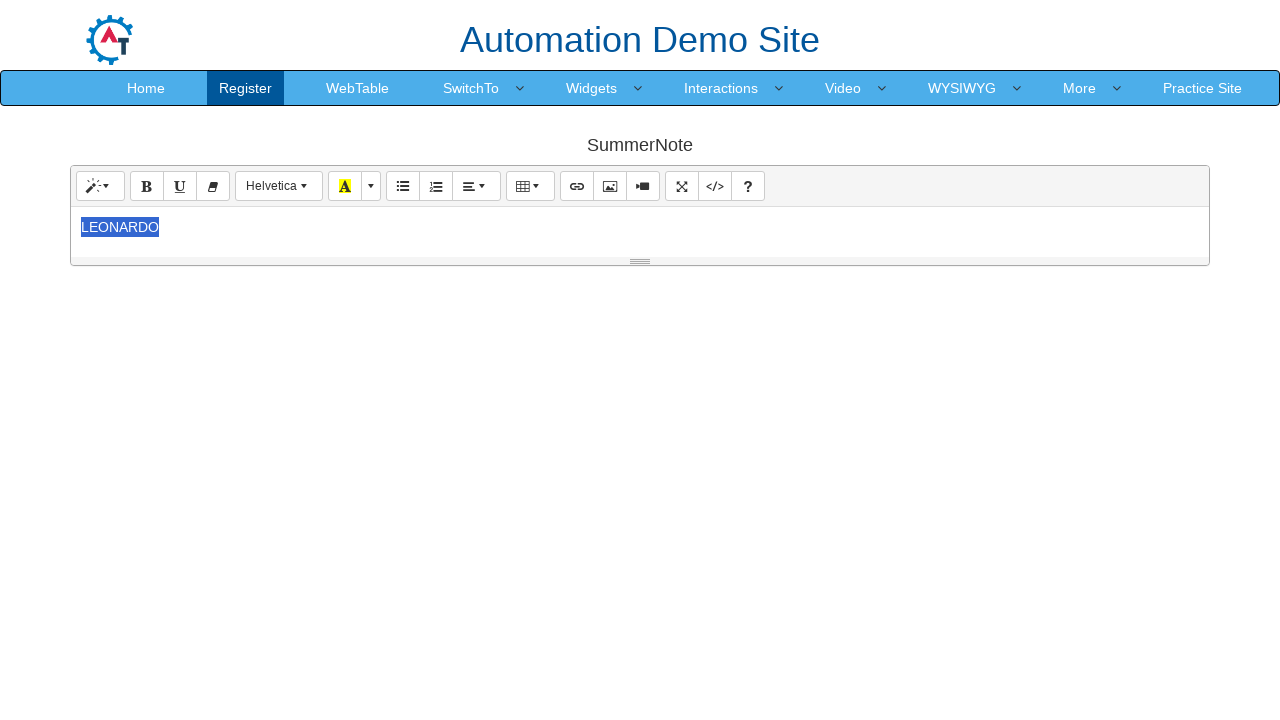

Released Control key
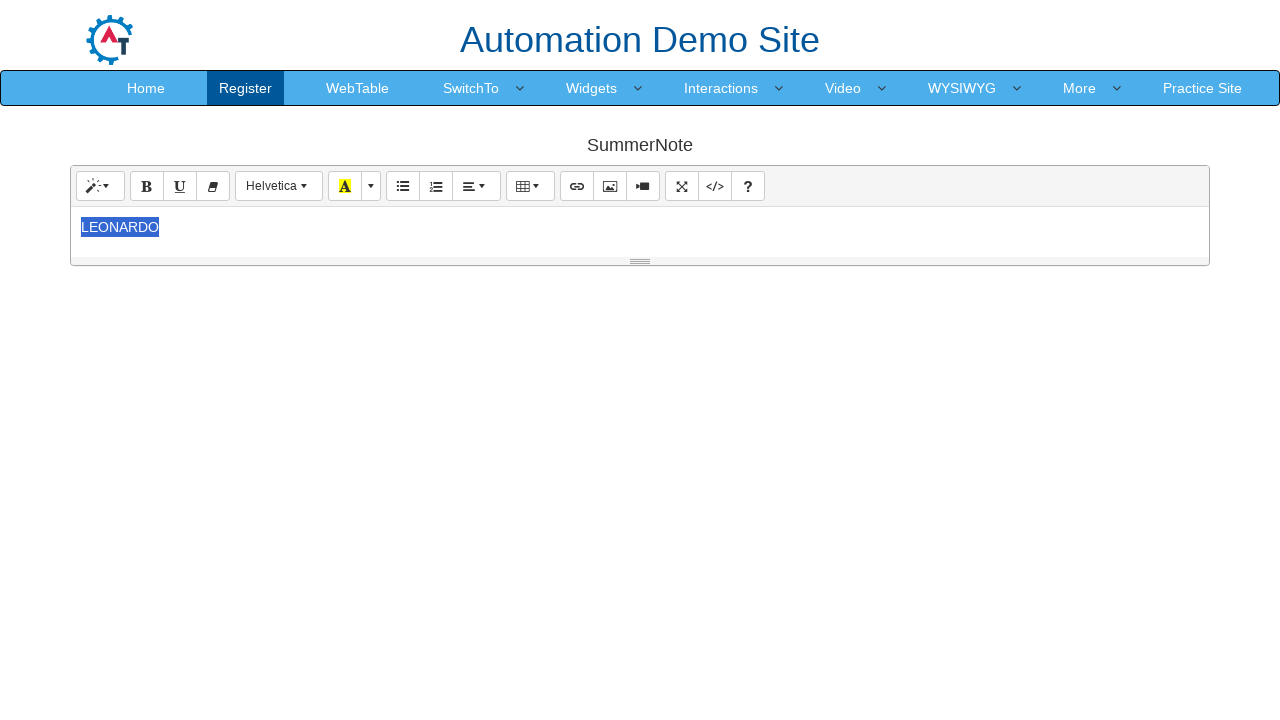

Located bold button
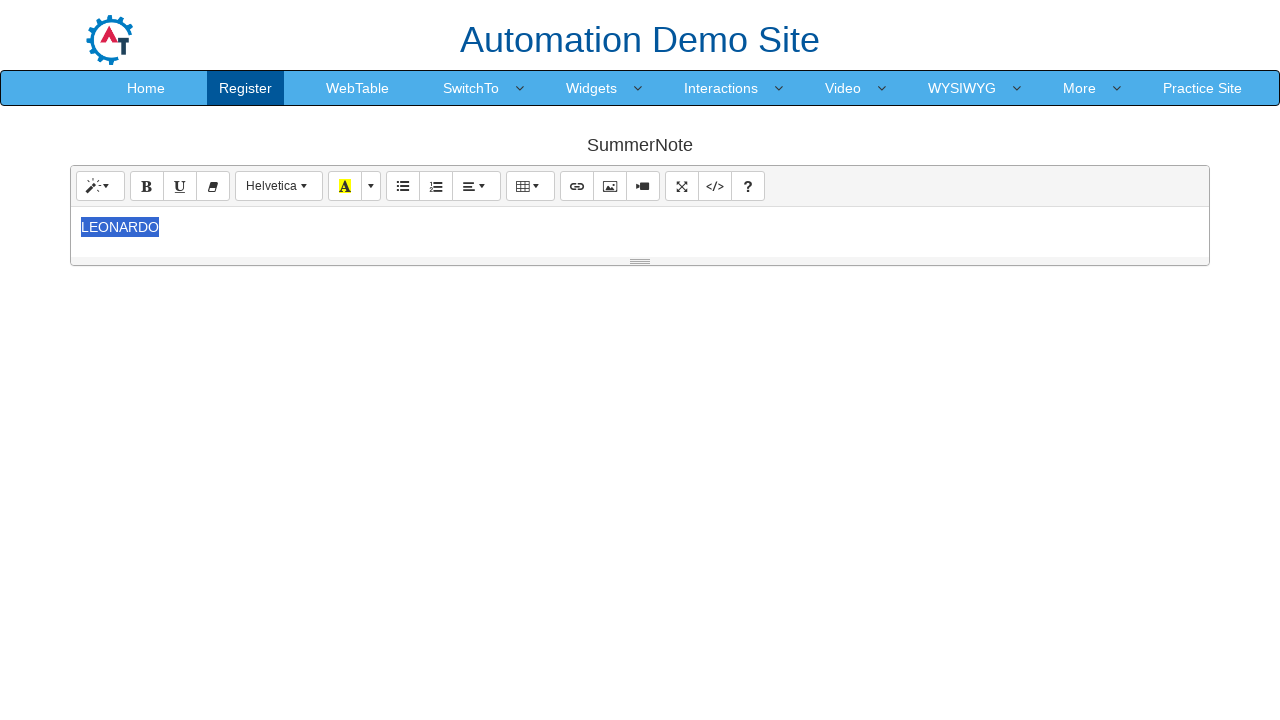

Clicked bold button to apply bold formatting at (147, 186) on xpath=/html/body/section/div[1]/div/div/div[2]/div[2]/div[2]/button[1]
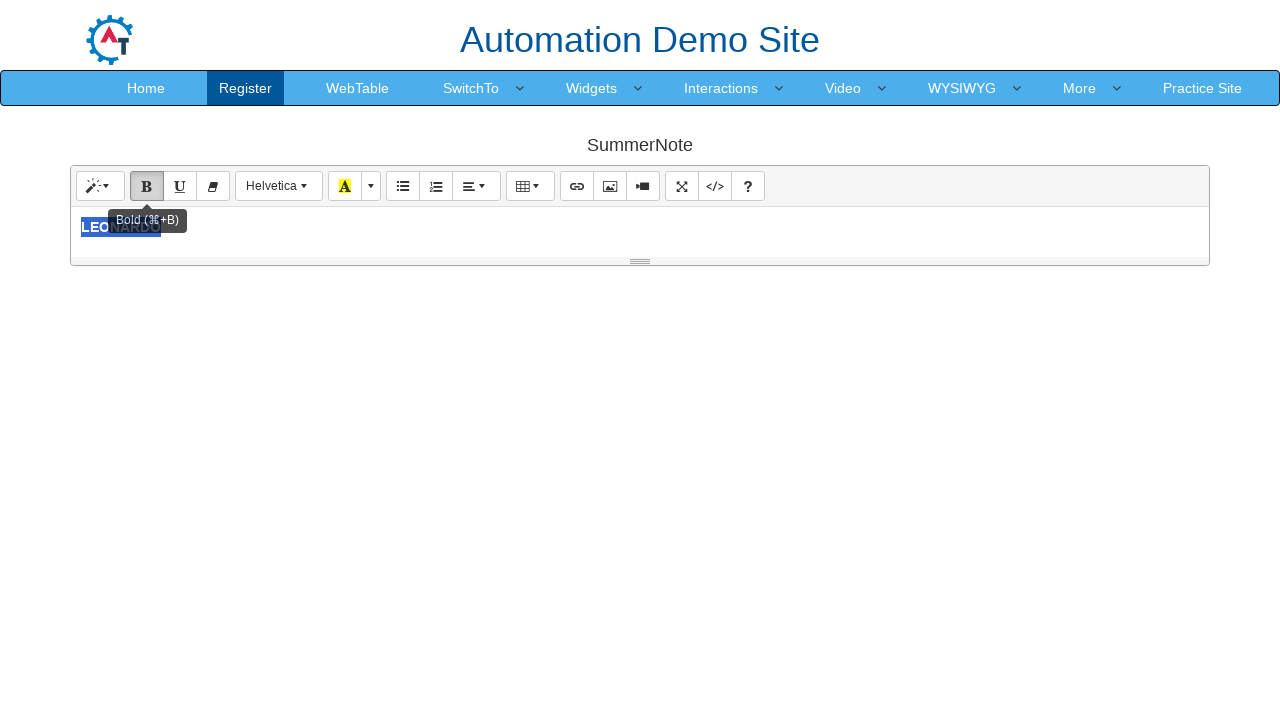

Located underline button
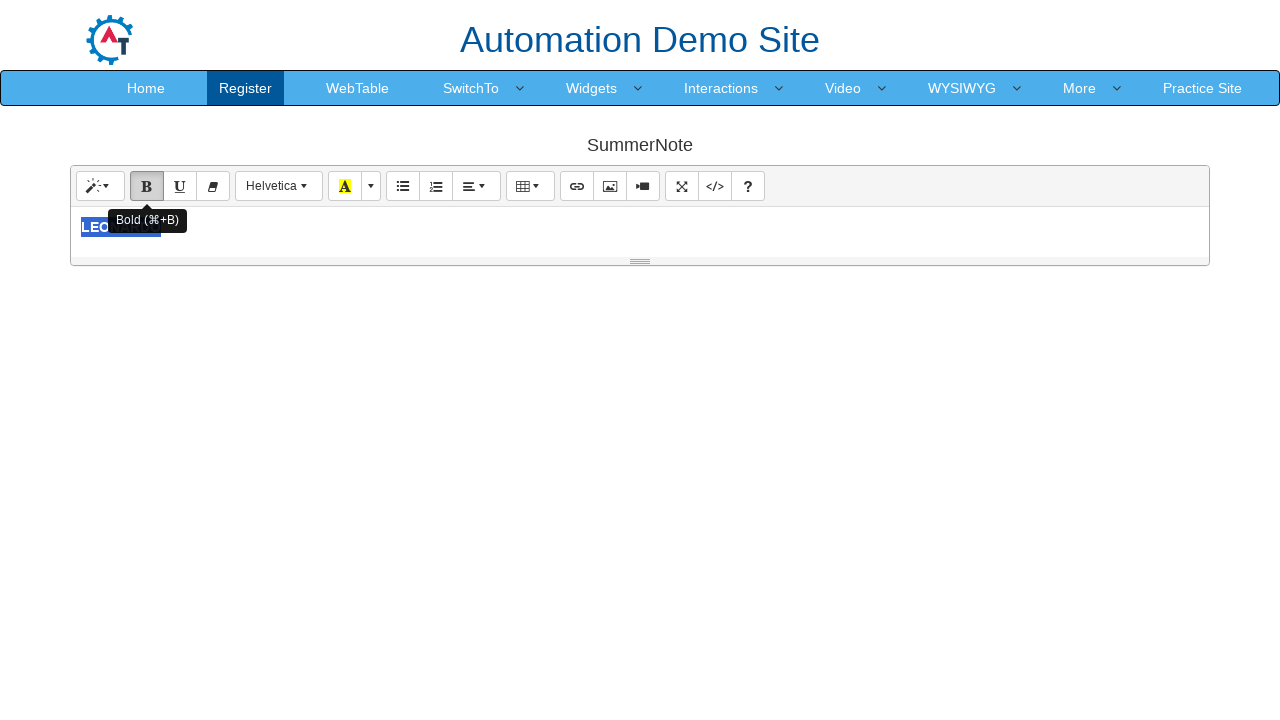

Clicked underline button to apply underline formatting at (180, 186) on xpath=/html/body/section/div[1]/div/div/div[2]/div[2]/div[2]/button[2]
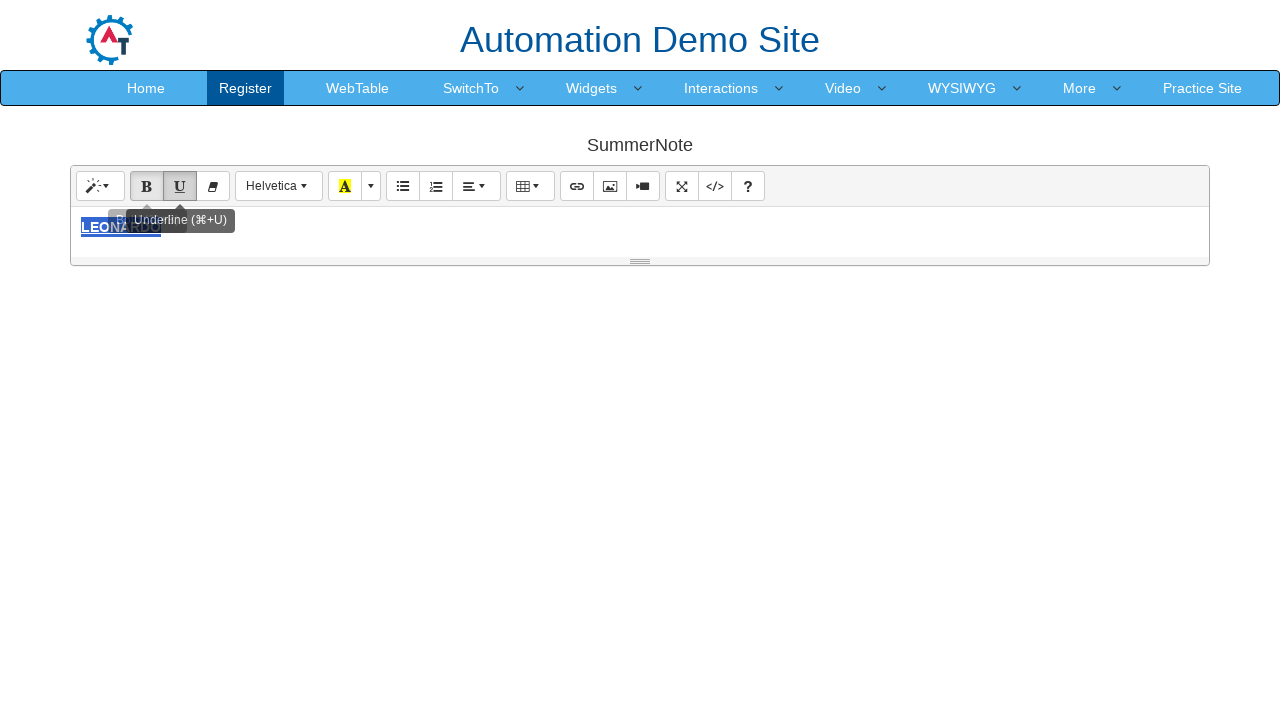

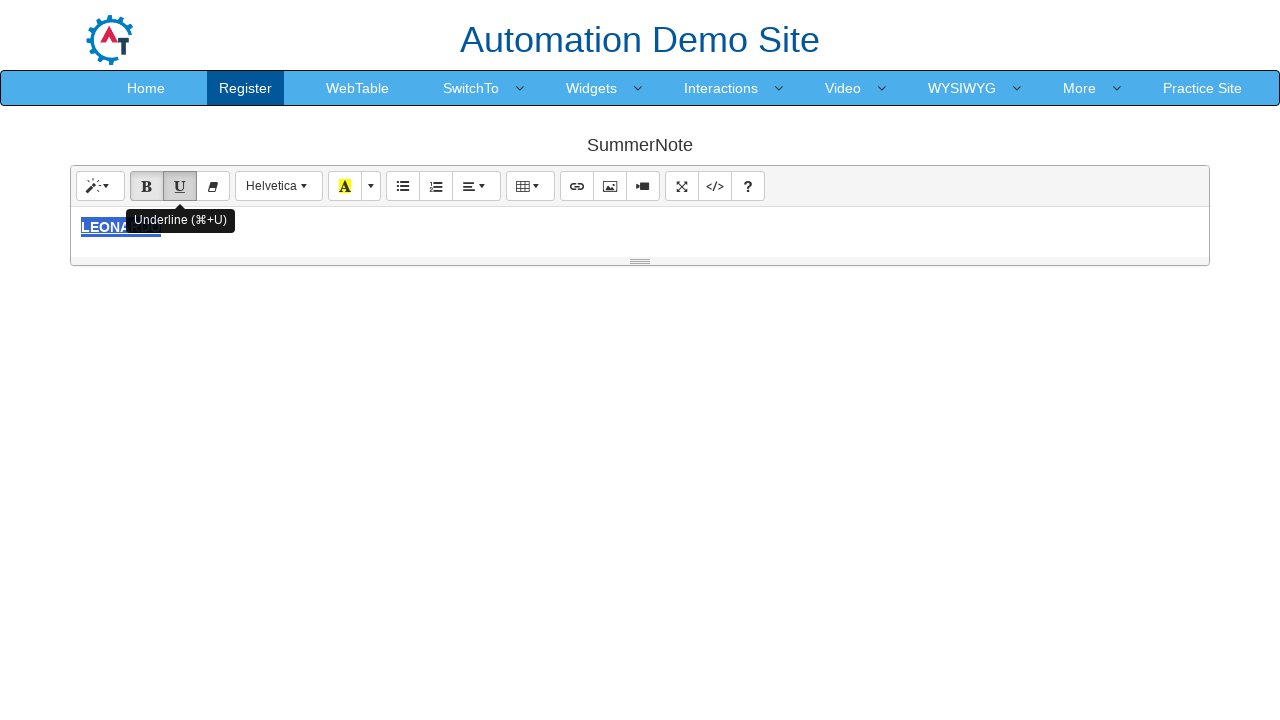